Tests browser navigation functionality by navigating to a page, then navigating to another URL, going back, and then going forward through browser history.

Starting URL: https://rahulshettyacademy.com/AutomationPractice/

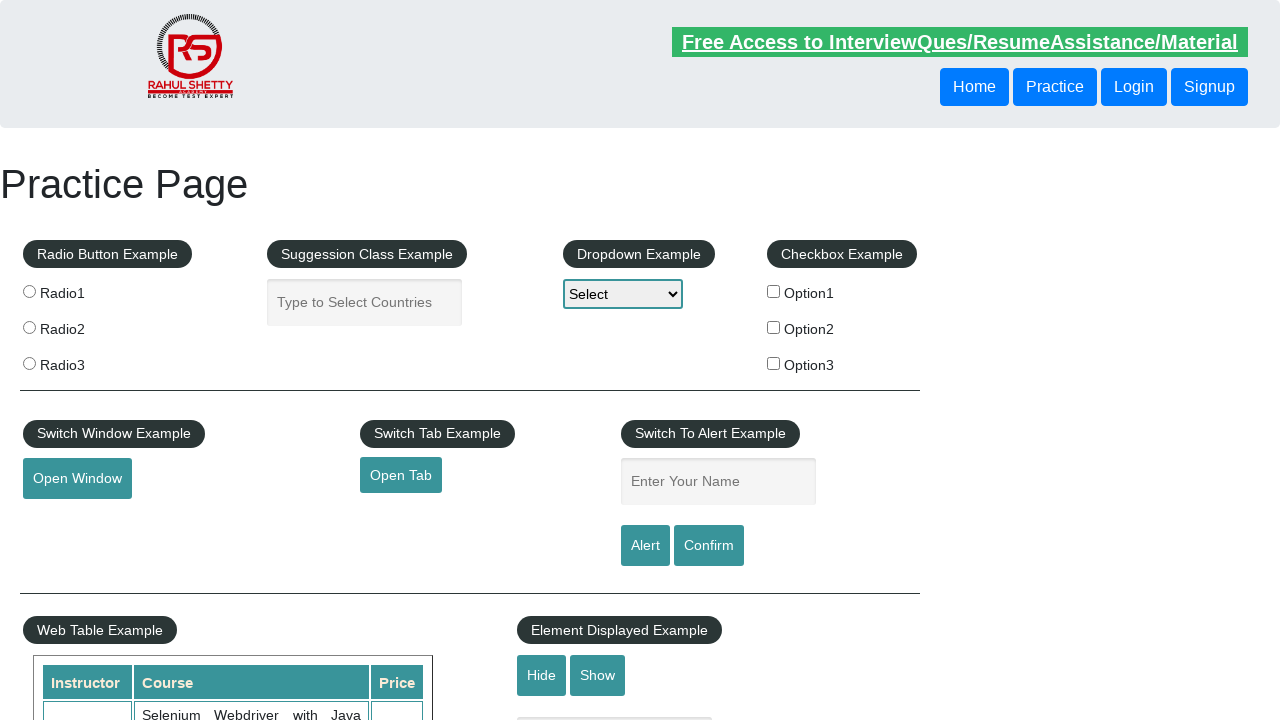

Navigated to starting URL https://rahulshettyacademy.com/AutomationPractice/
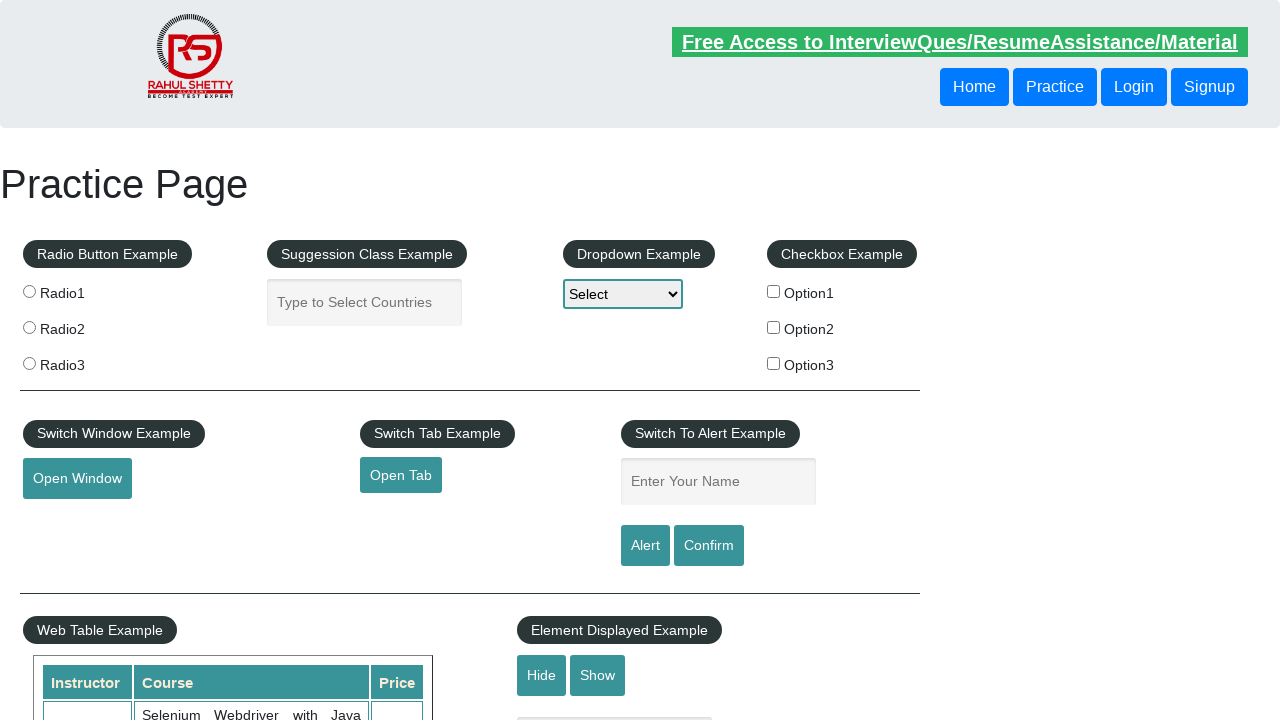

Navigated to second URL https://rahulshettyacademy.com/
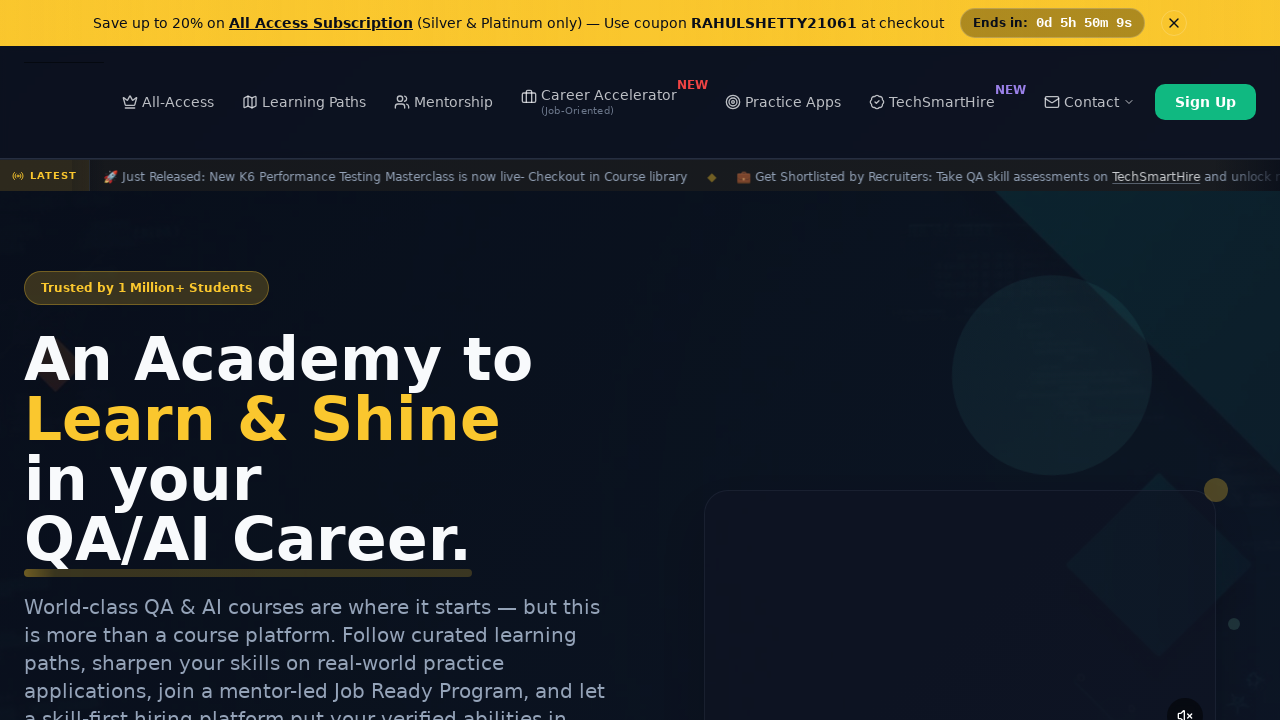

Navigated back to previous page in browser history
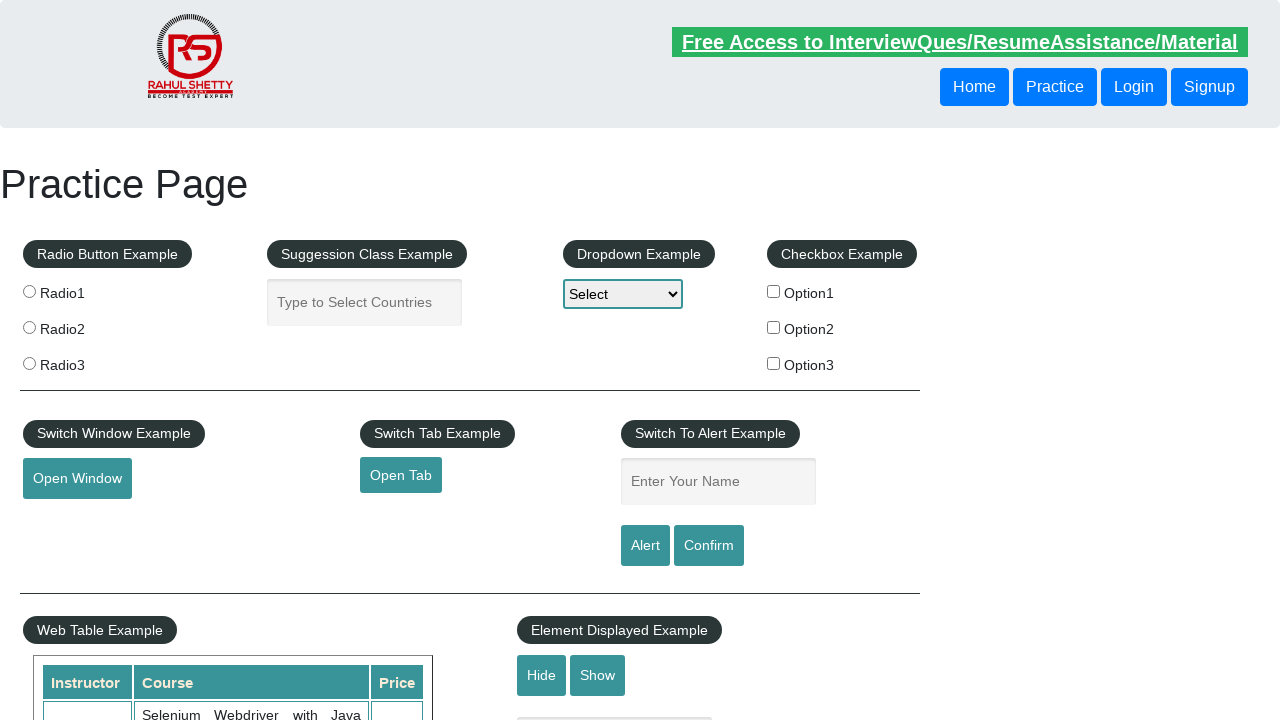

Navigated forward in browser history
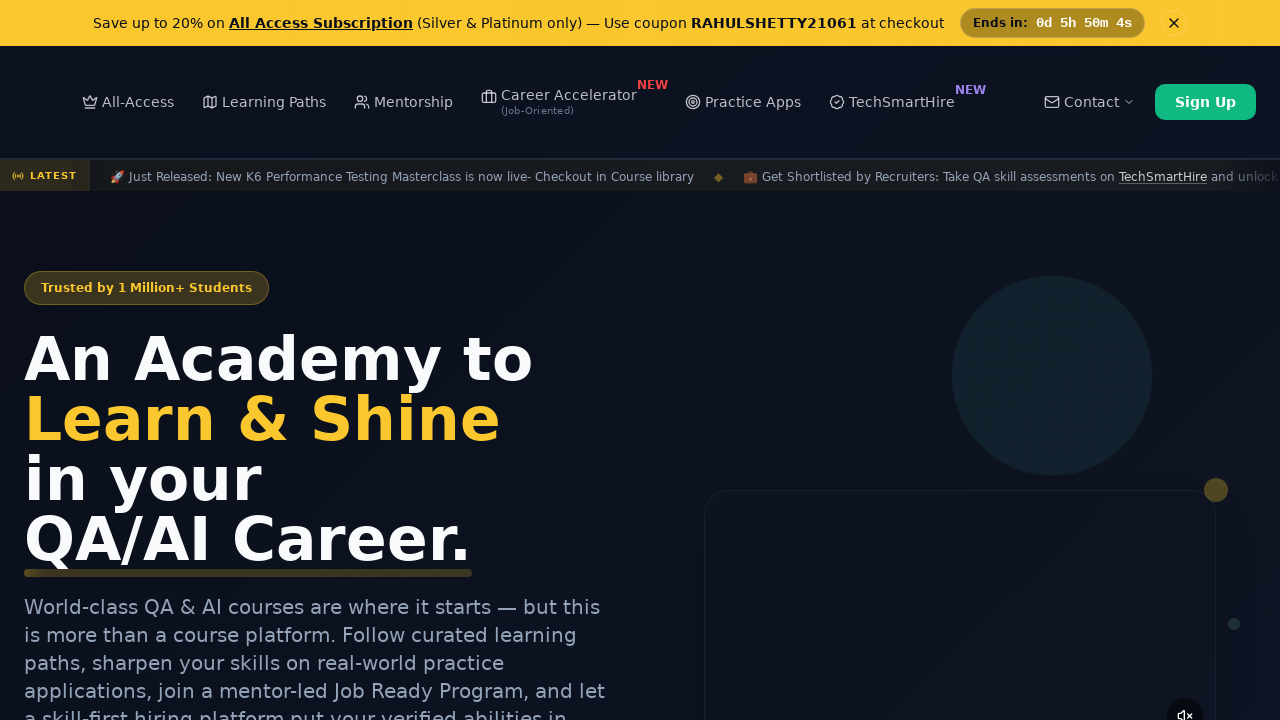

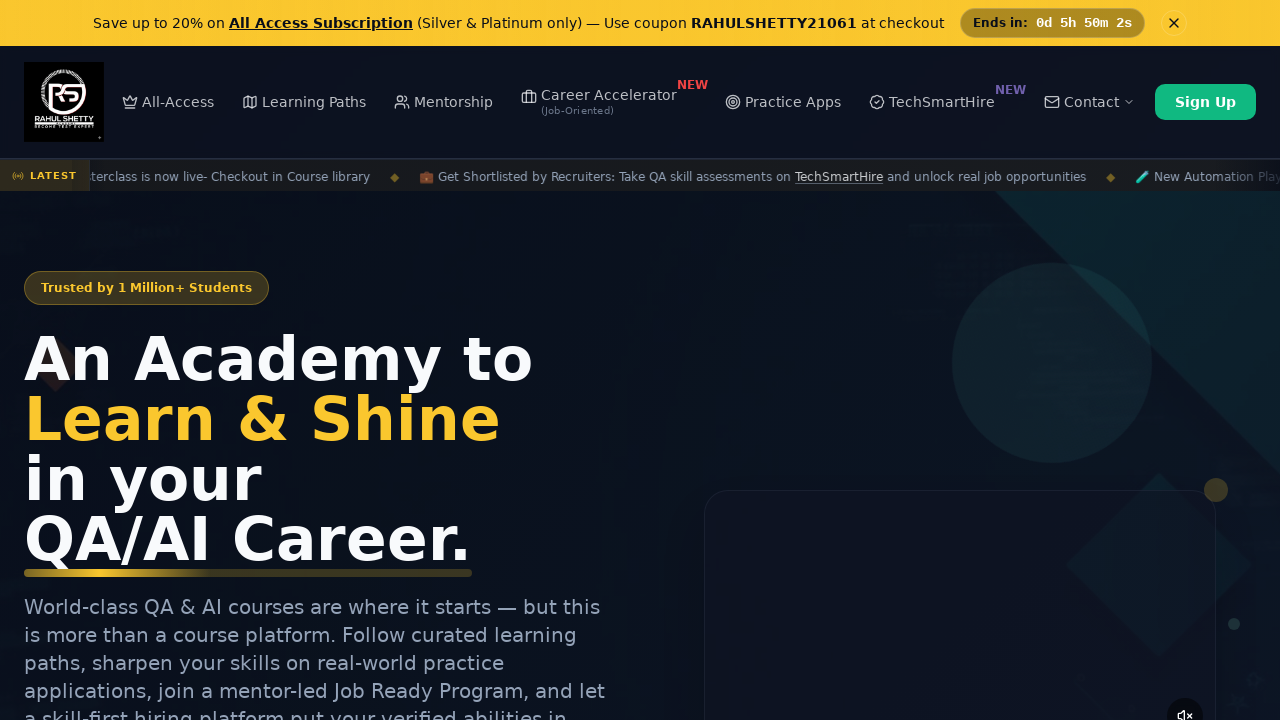